Tests the weather.gov climate data page by switching to an iframe, selecting a weather station location, choosing a date range for daily data, and verifying that the climate data table loads successfully.

Starting URL: https://www.weather.gov/wrh/Climate?wfo=cae

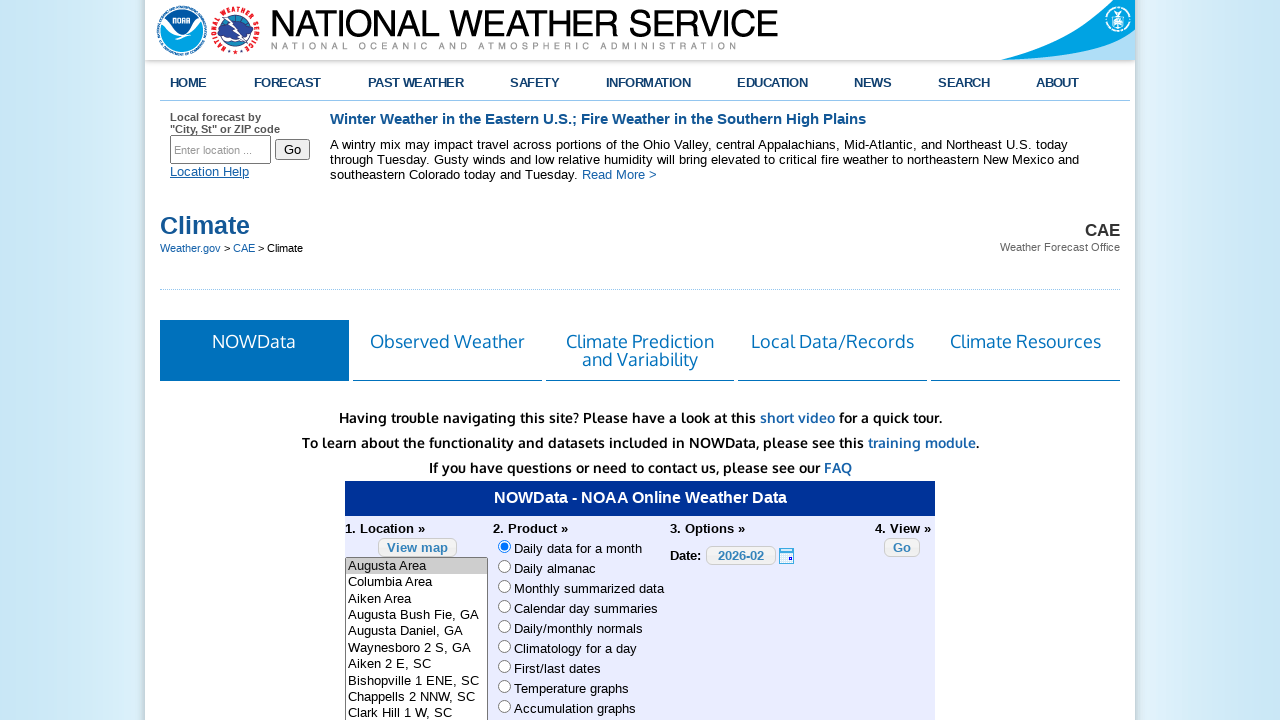

Waited for weather.gov climate data page to load
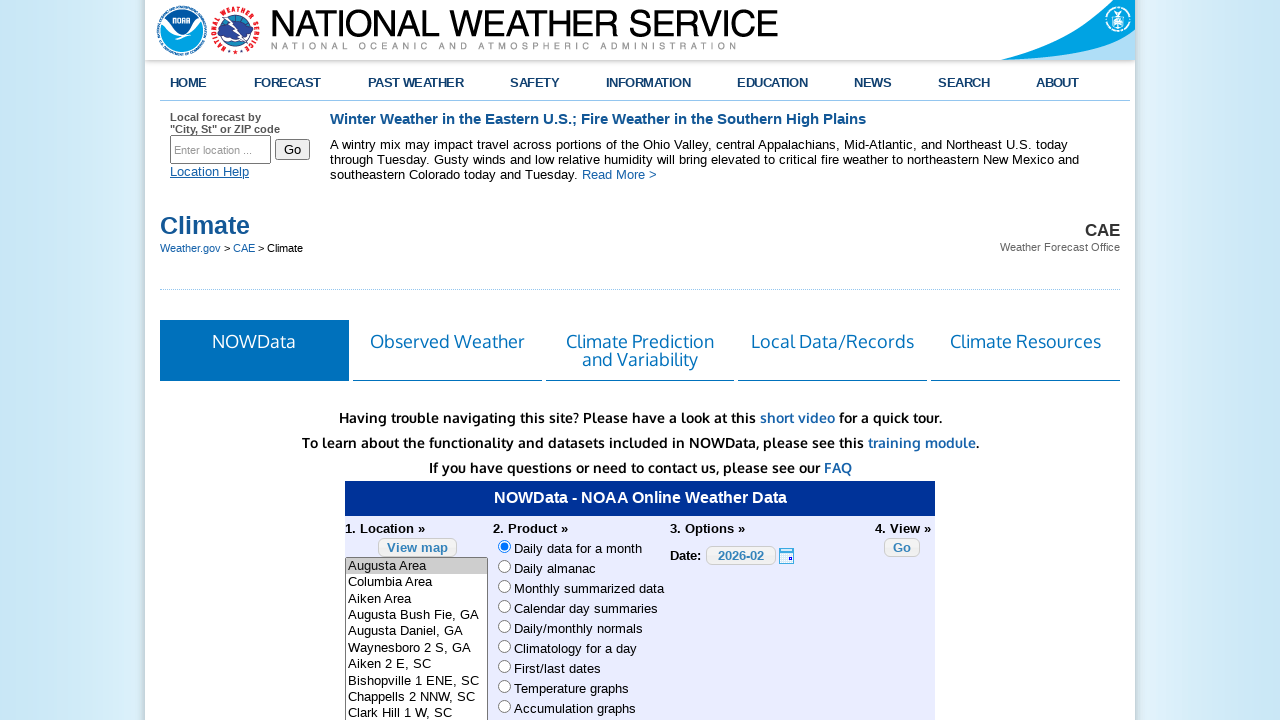

Located and accessed the 'routine' iframe
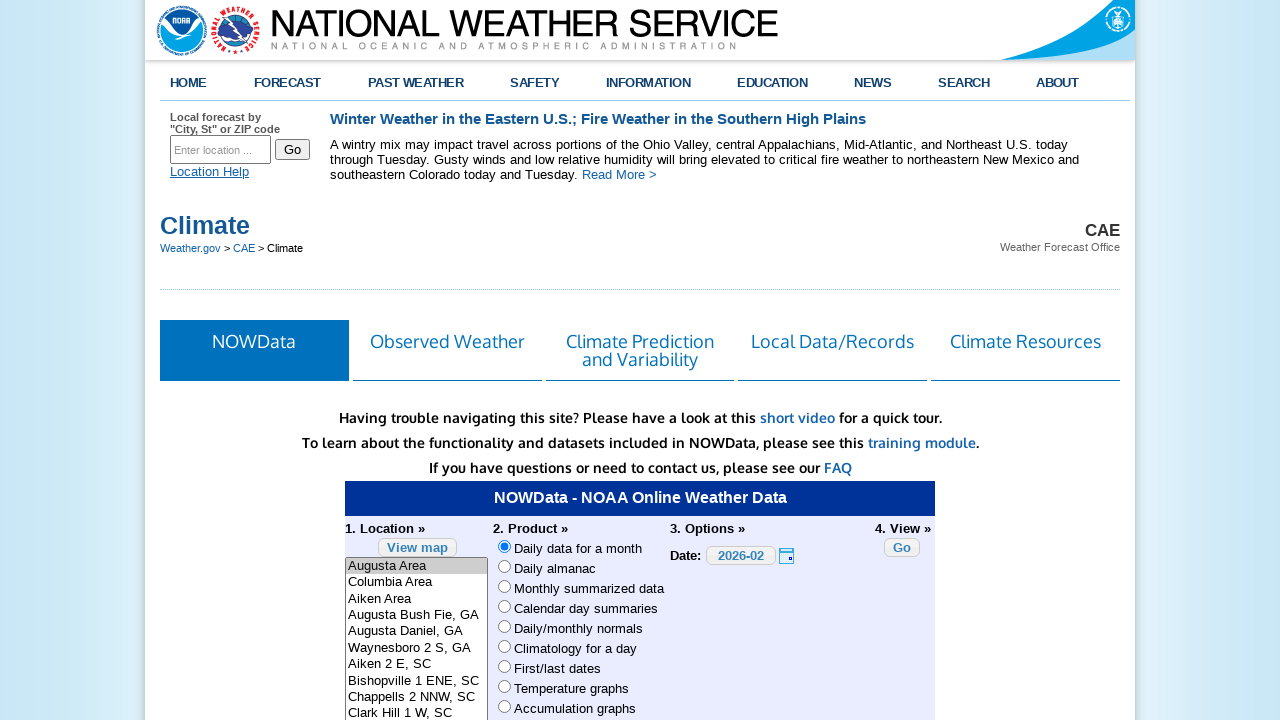

Selected 'Columbia Metro AP, SC' from weather station dropdown on iframe[name='routine'] >> internal:control=enter-frame >> select[name='station']
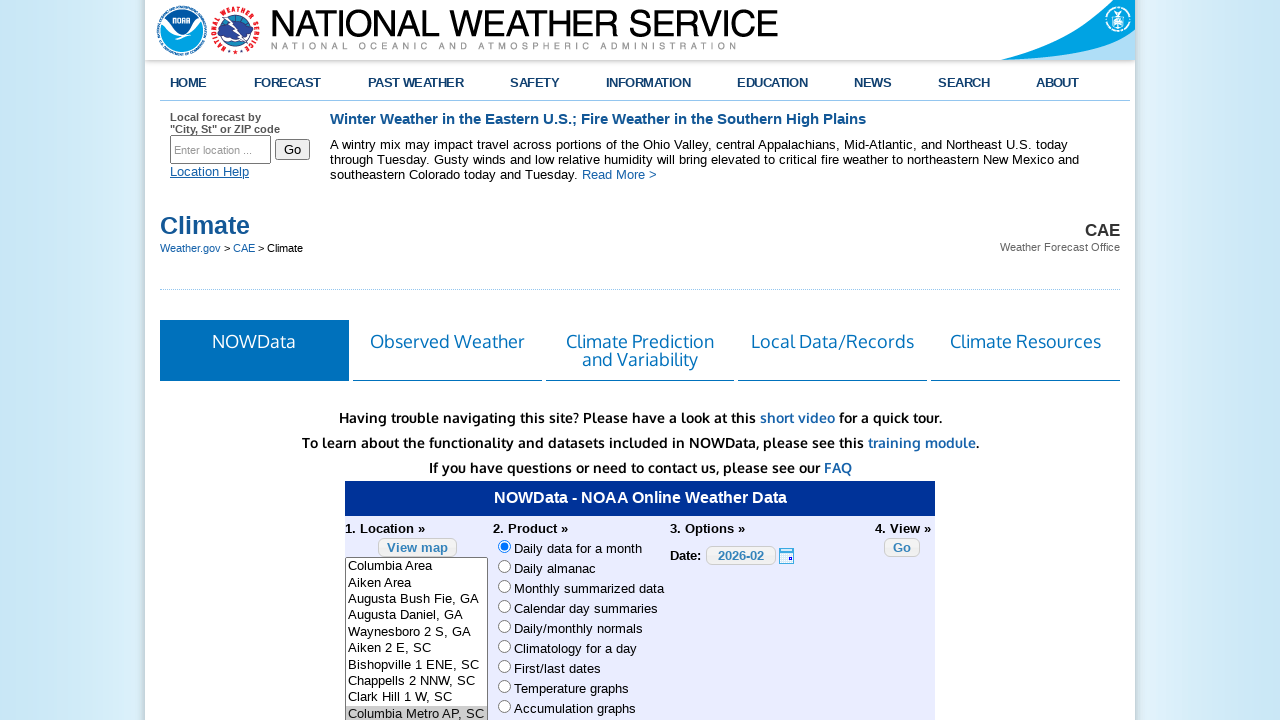

Waited for station selection to process
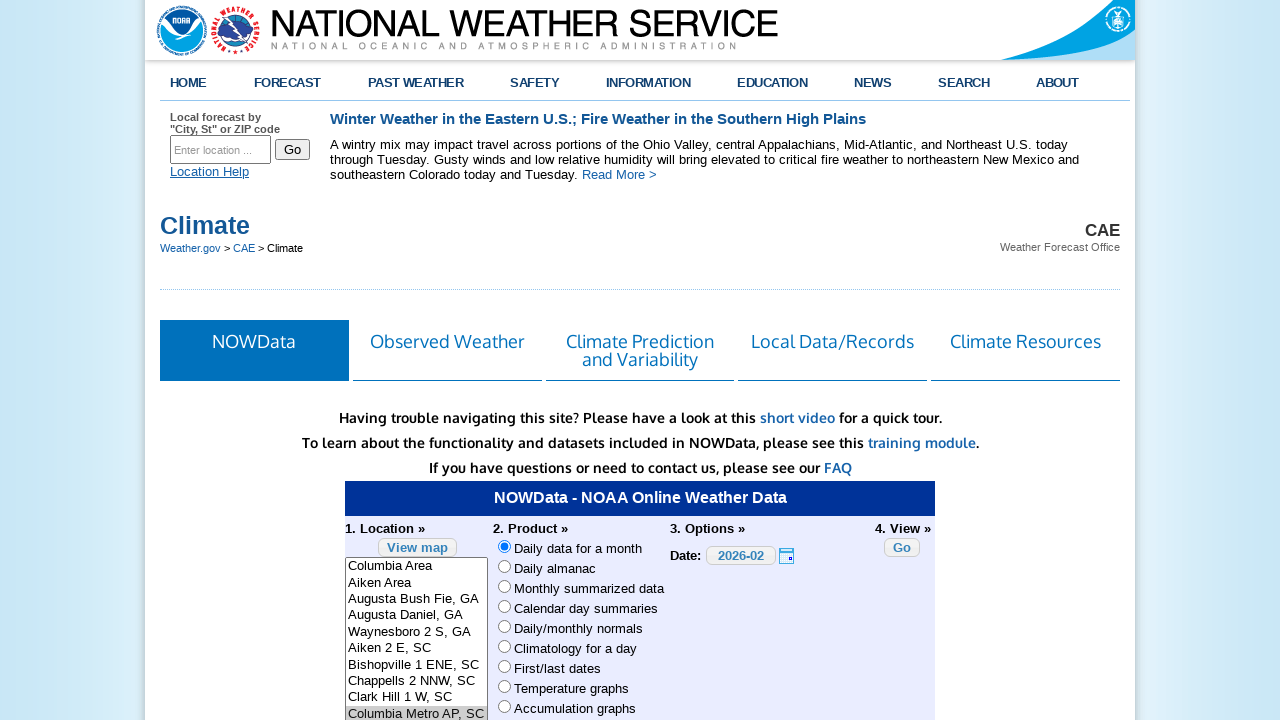

Selected 'Daily data for a month' radio option at (504, 546) on iframe[name='routine'] >> internal:control=enter-frame >> xpath=//div[@class='in
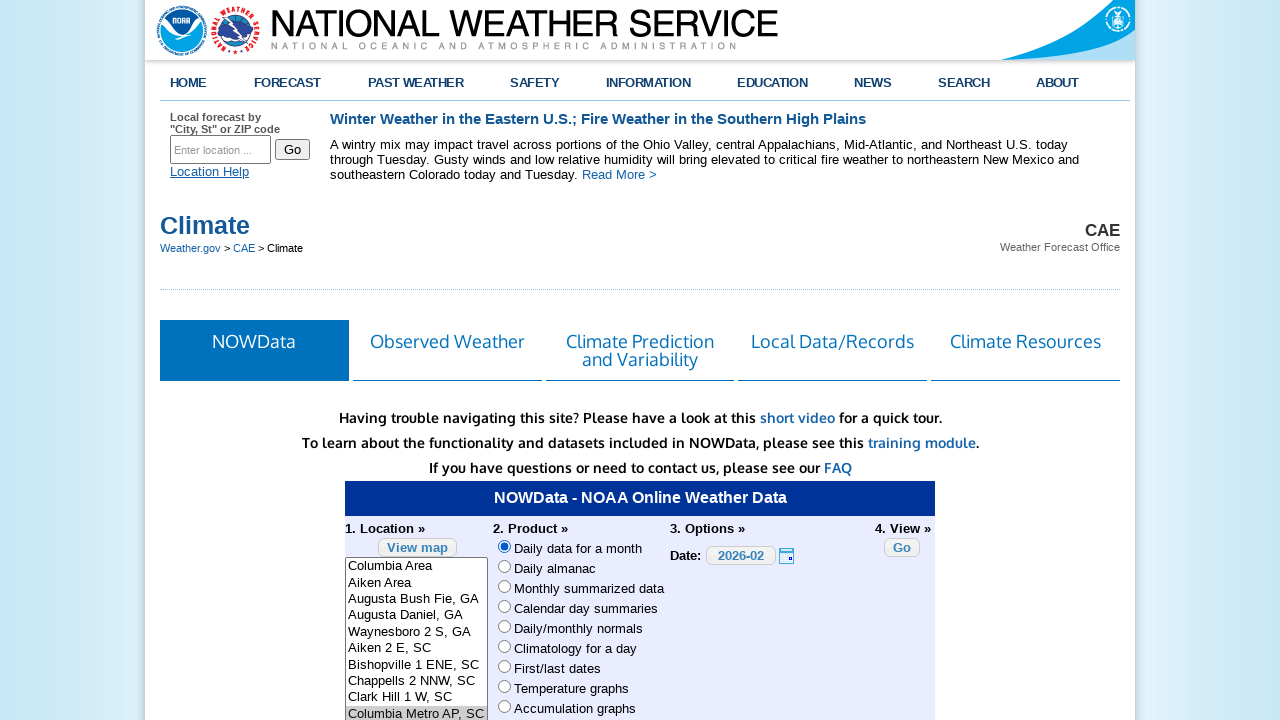

Waited for daily data option to be processed
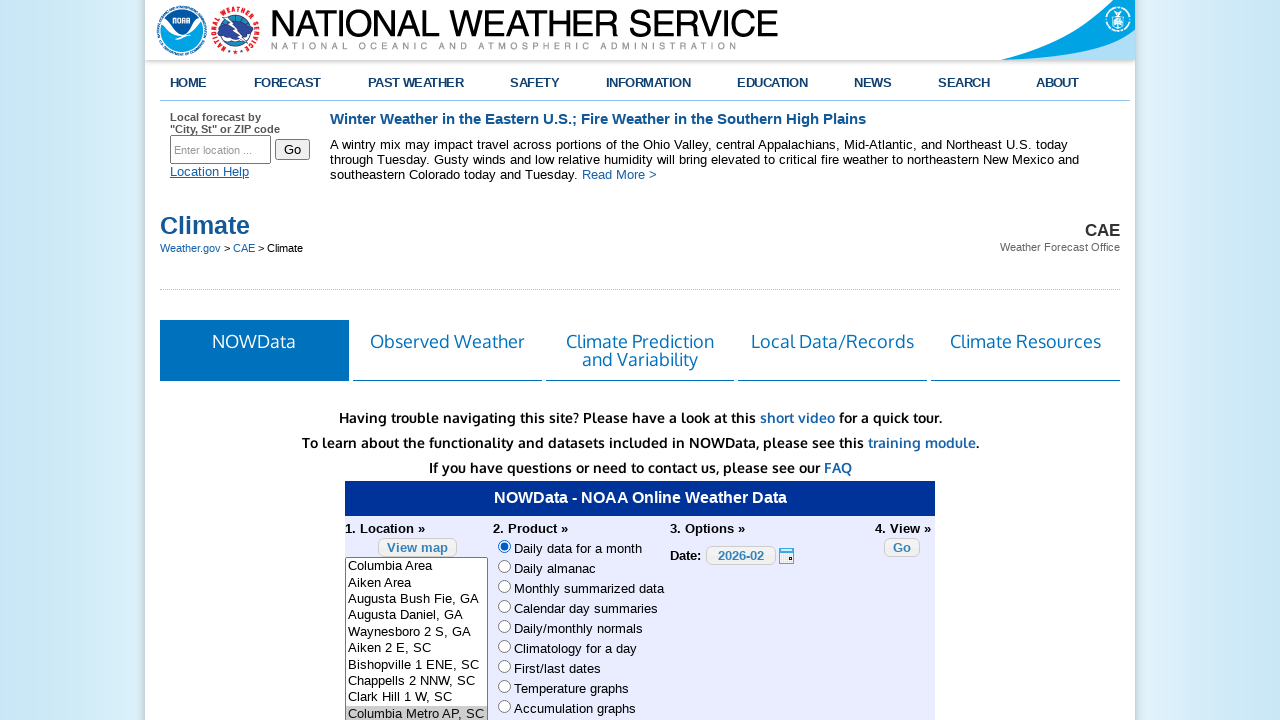

Opened date picker calendar at (784, 555) on iframe[name='routine'] >> internal:control=enter-frame >> img.ui-datepicker-trig
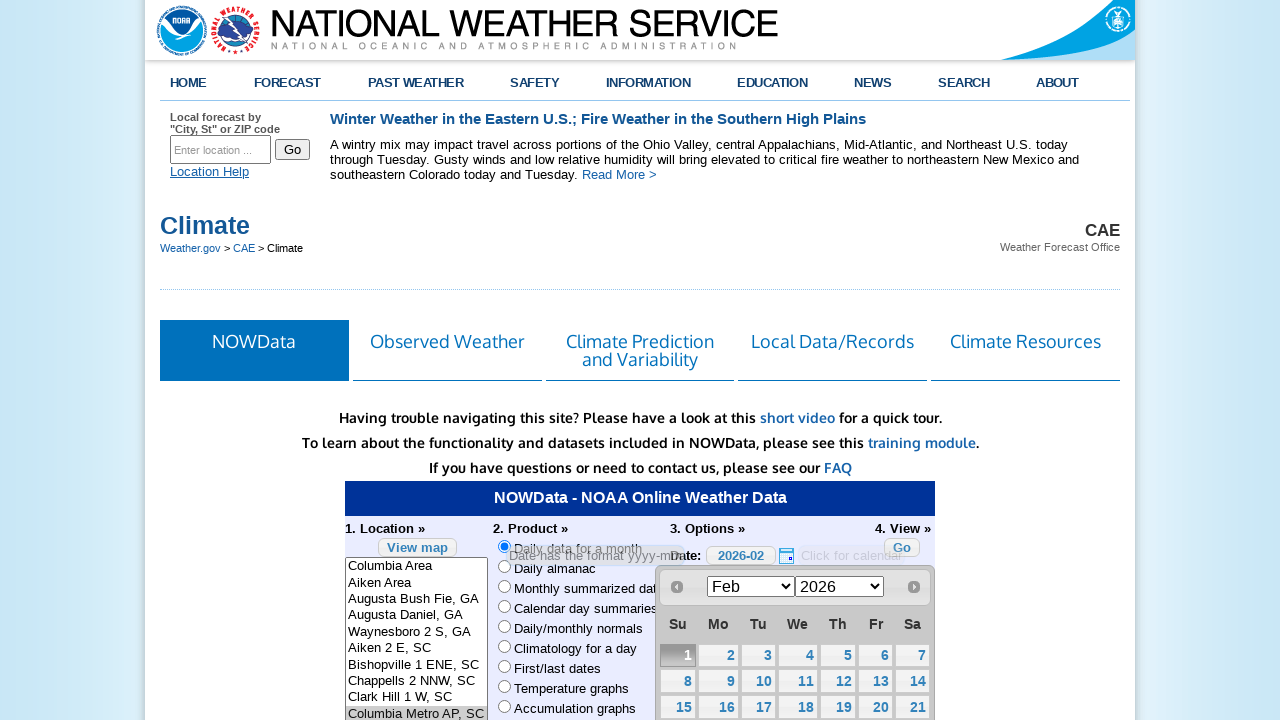

Selected January from month dropdown on iframe[name='routine'] >> internal:control=enter-frame >> select.ui-datepicker-m
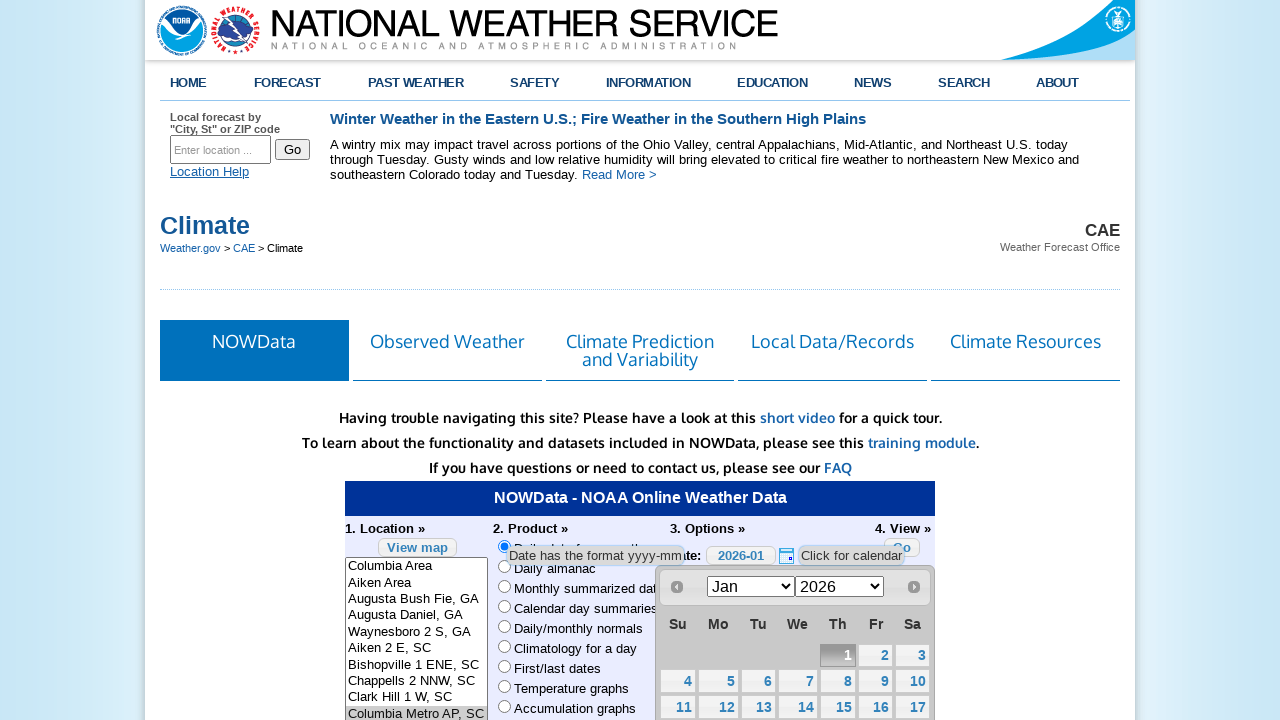

Selected year 2000 from year dropdown on iframe[name='routine'] >> internal:control=enter-frame >> select.ui-datepicker-y
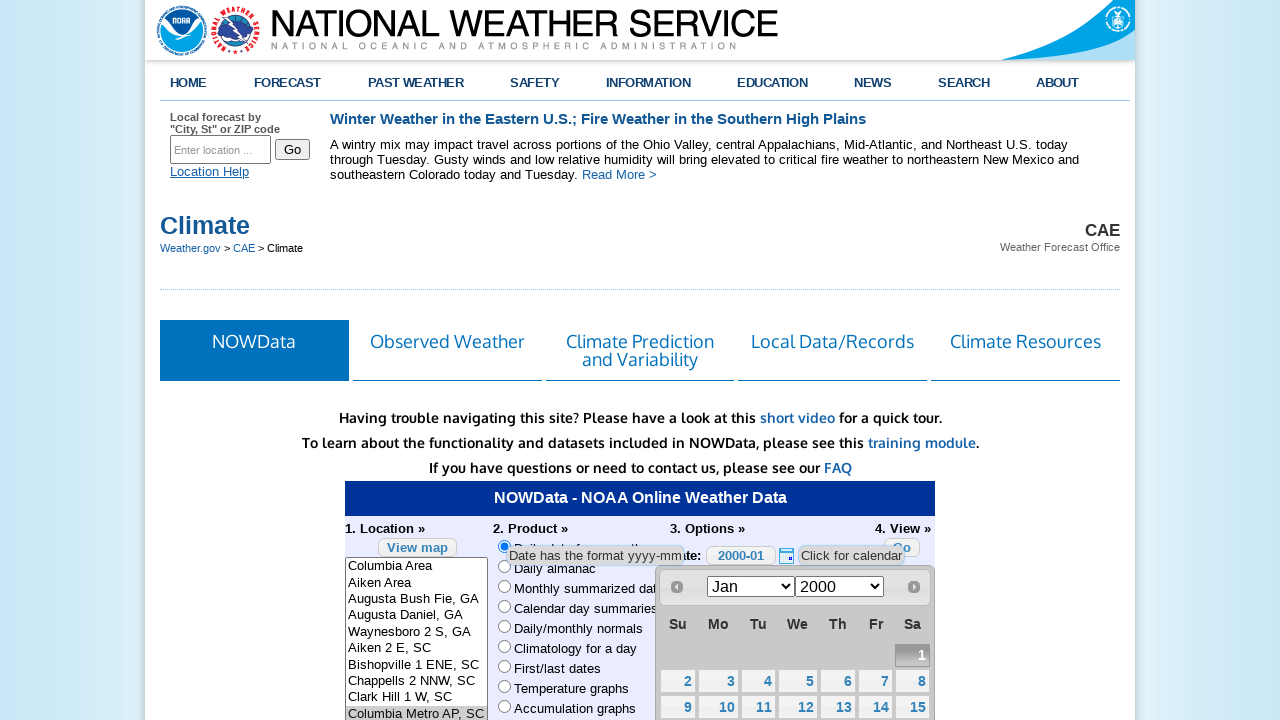

Clicked 'Done' button to confirm date selection at (894, 361) on iframe[name='routine'] >> internal:control=enter-frame >> button:text('Done')
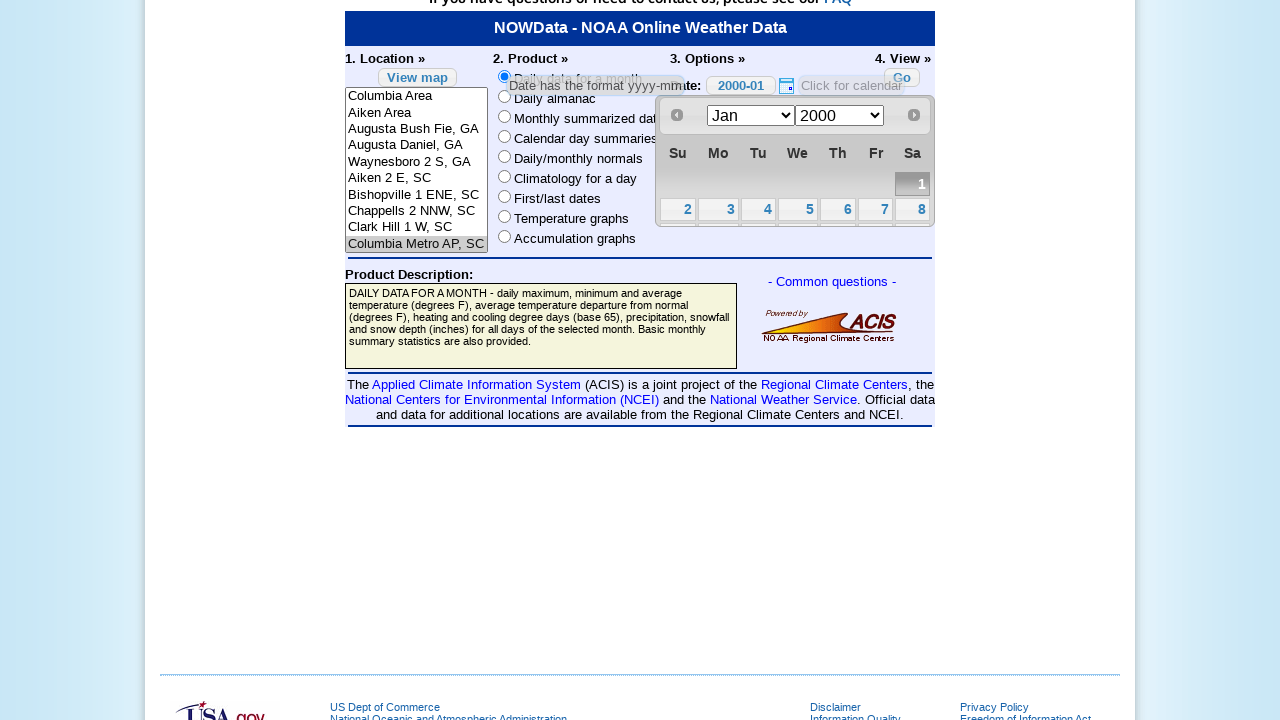

Clicked 'View' button to retrieve climate data at (902, 77) on iframe[name='routine'] >> internal:control=enter-frame >> button#go
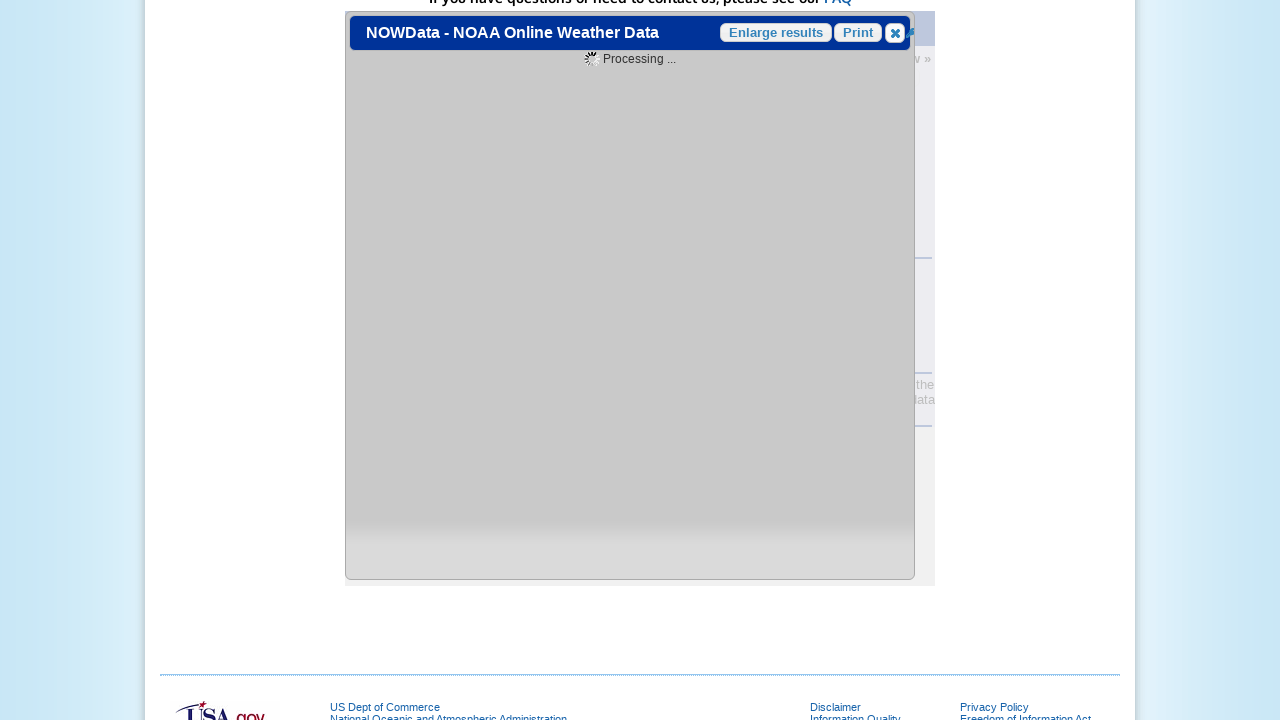

Verified that climate data table loaded successfully
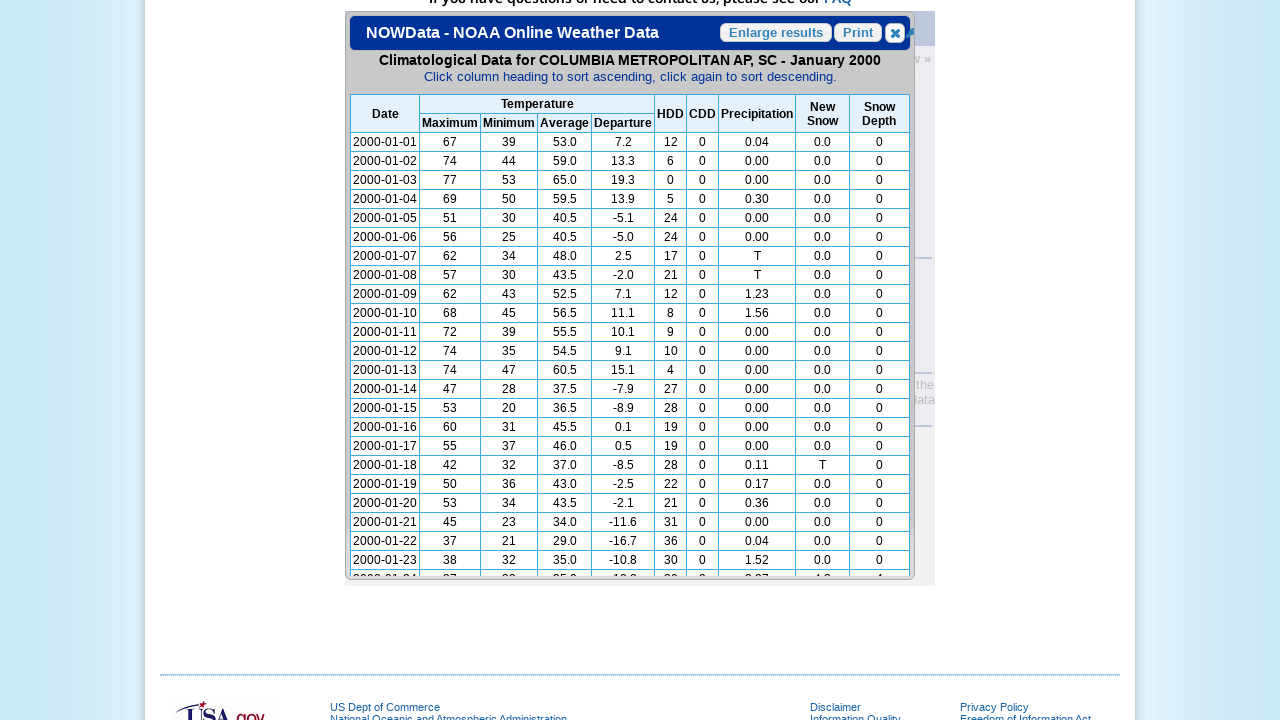

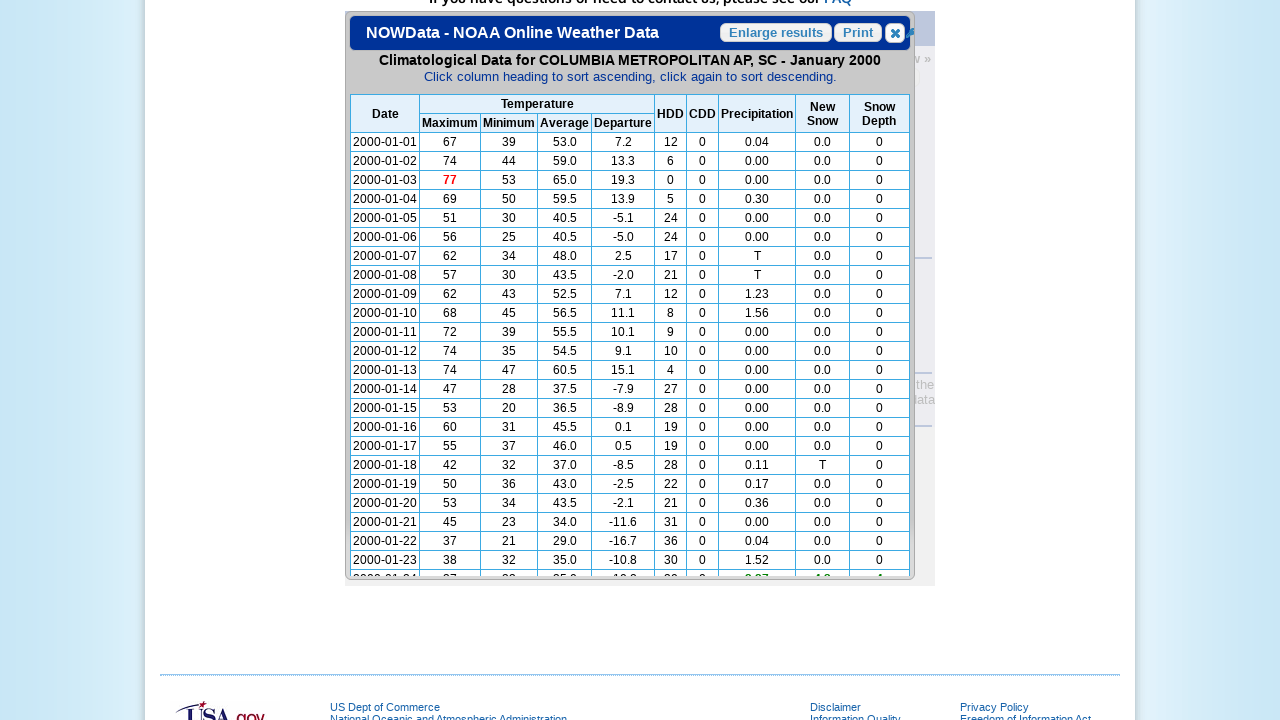